Tests JavaScript prompt alert functionality by clicking a button to trigger a prompt, entering text into the prompt dialog, and then dismissing it.

Starting URL: https://demoqa.com/alerts

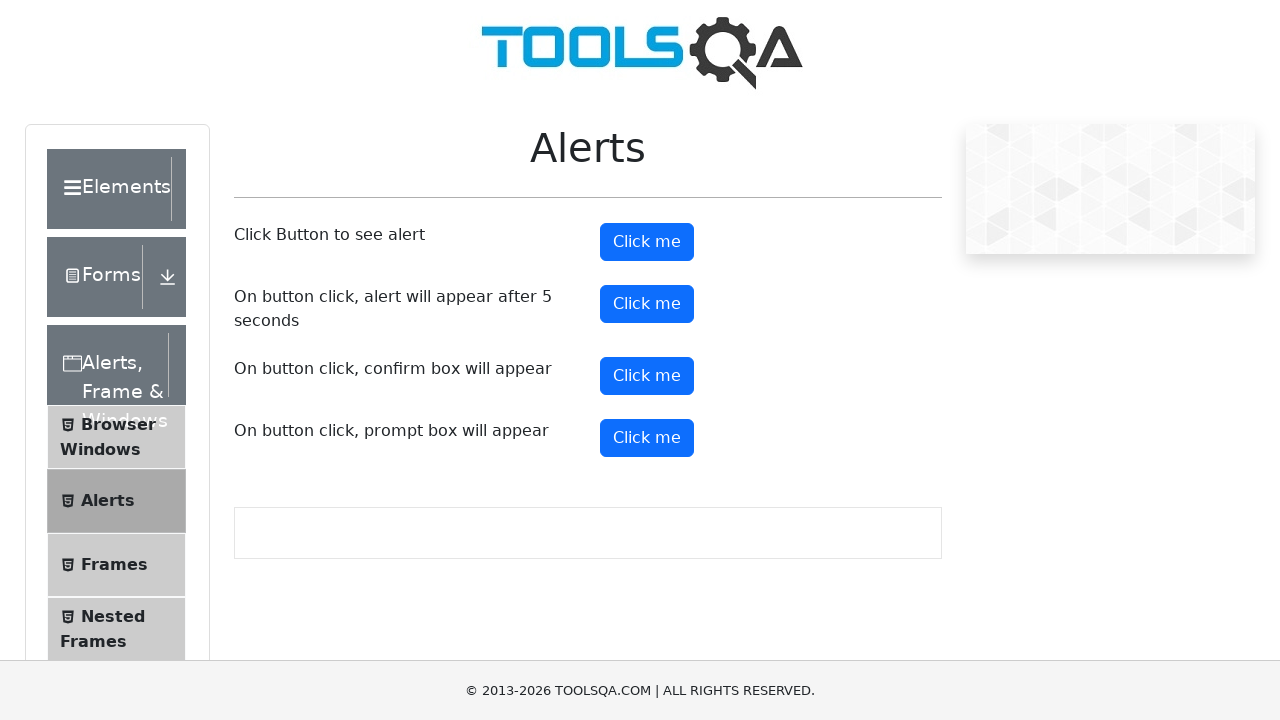

Clicked prompt button to trigger alert dialog at (647, 438) on button#promtButton
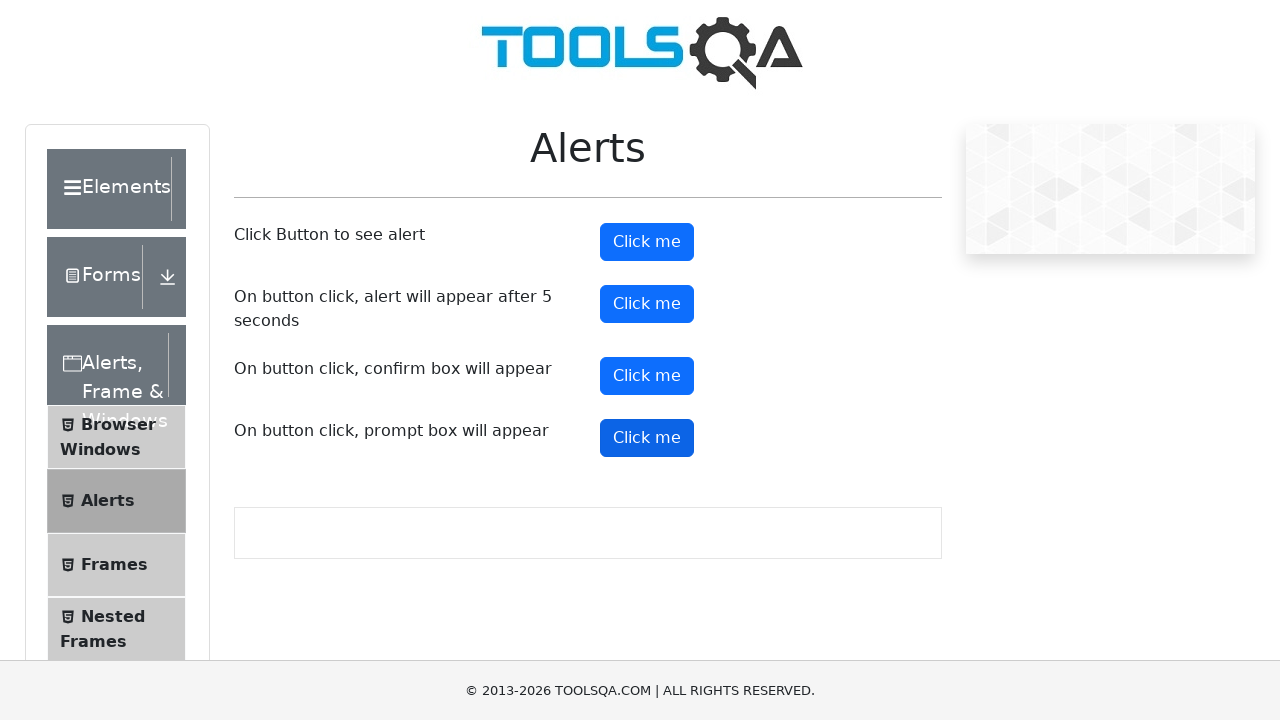

Registered dialog handler to dismiss prompt
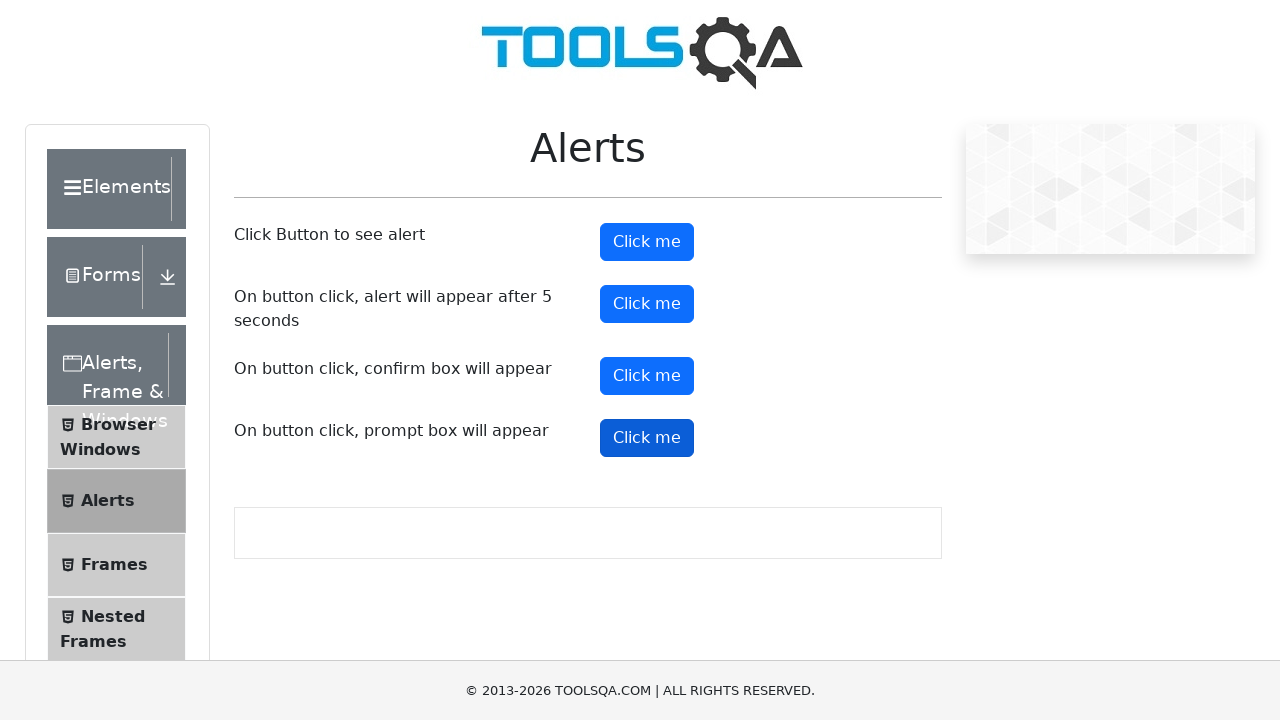

Registered dialog handler to accept prompt with text 'rashmighurde'
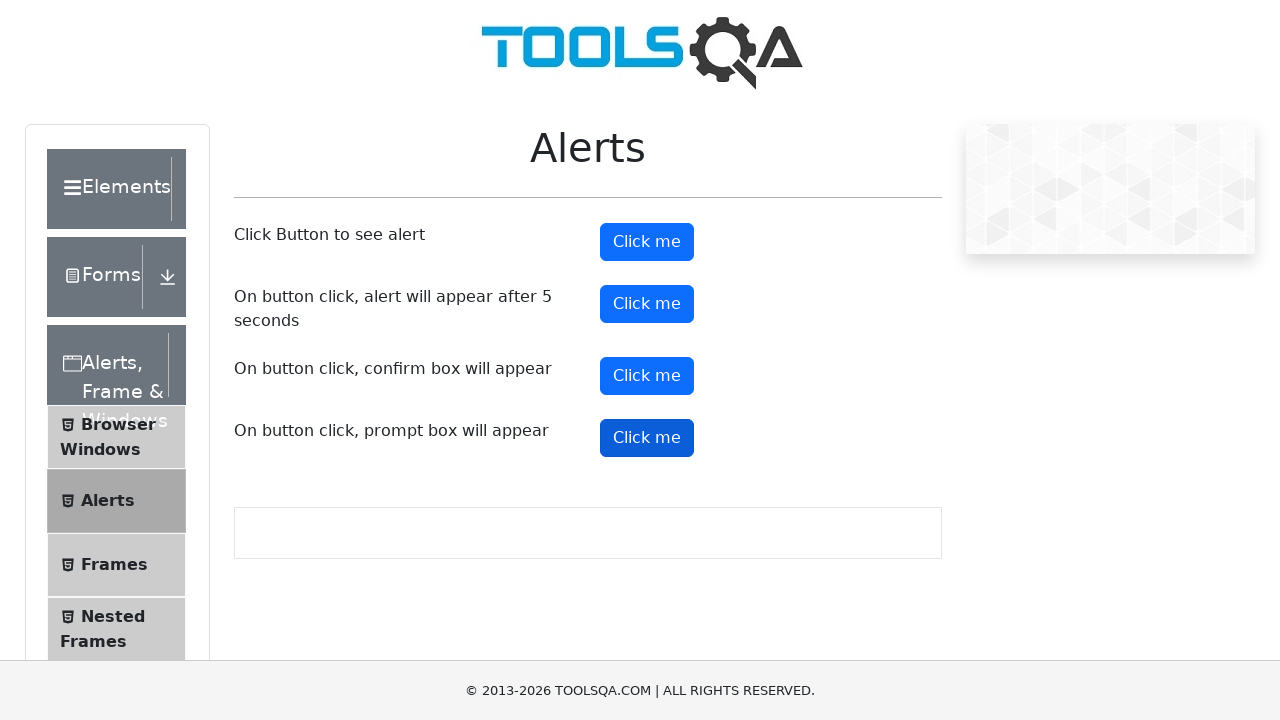

Clicked prompt button to trigger JavaScript prompt dialog at (647, 438) on button#promtButton
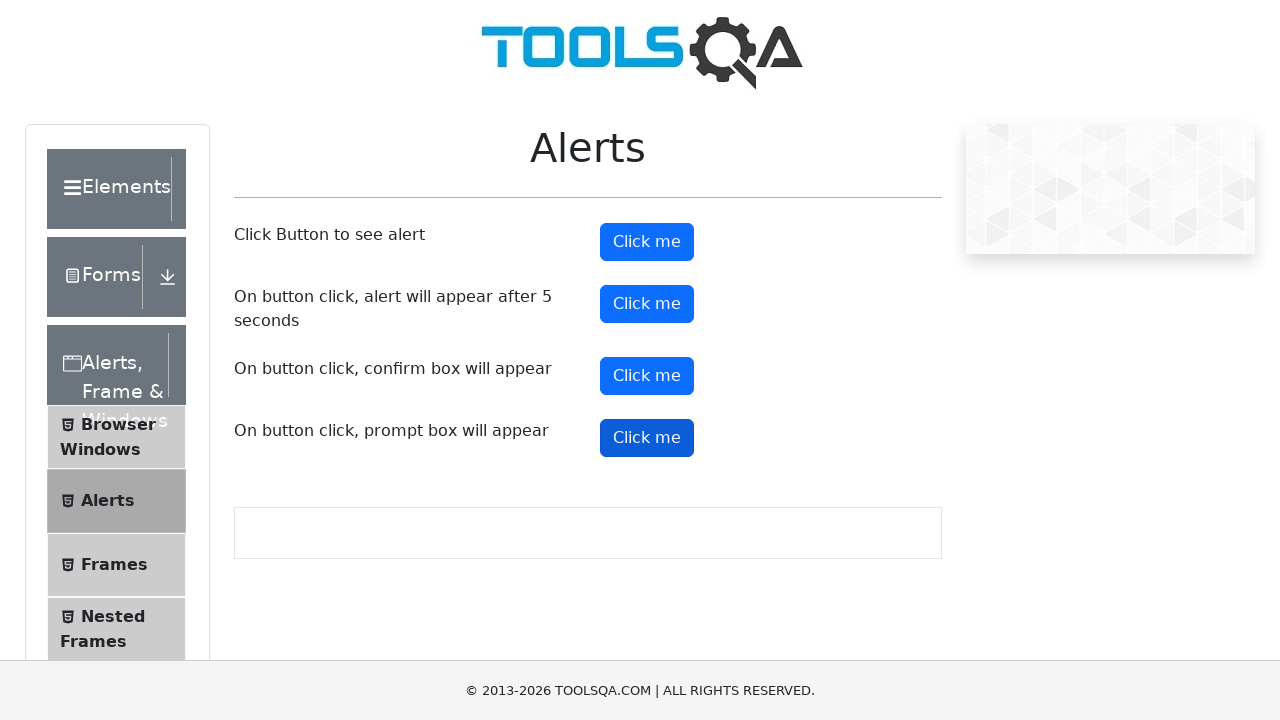

Waited for dialog interaction to complete
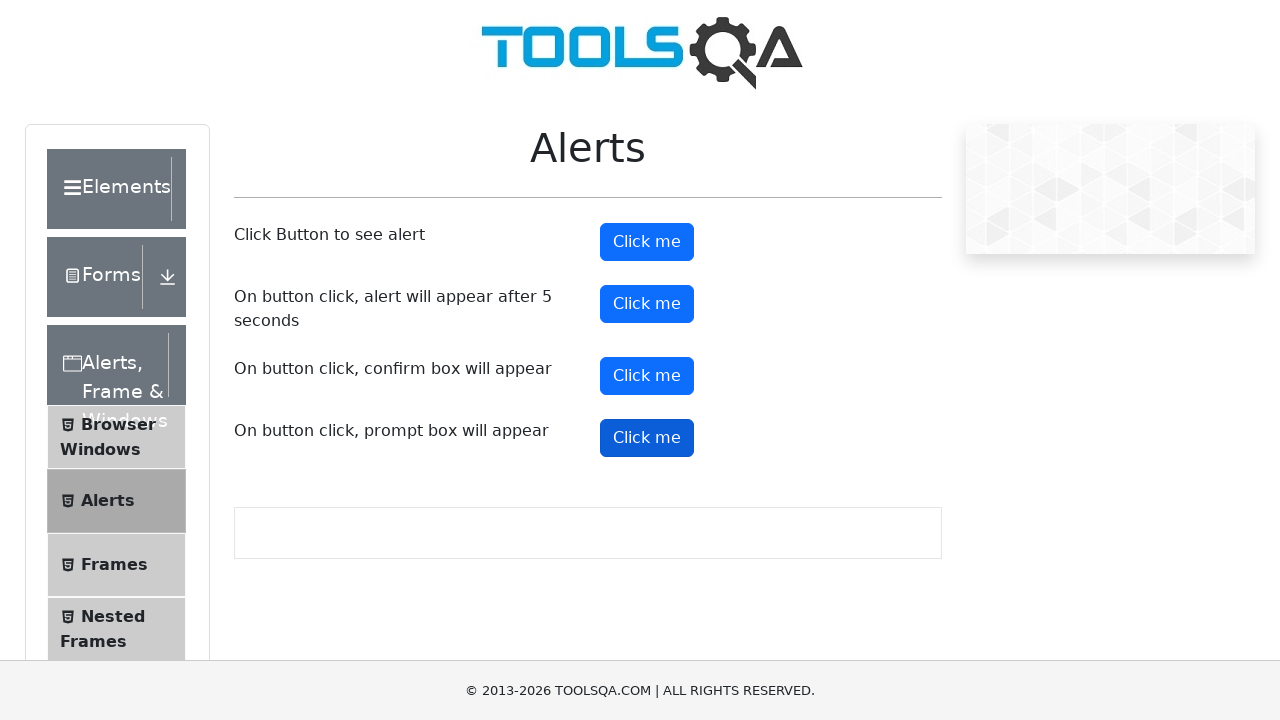

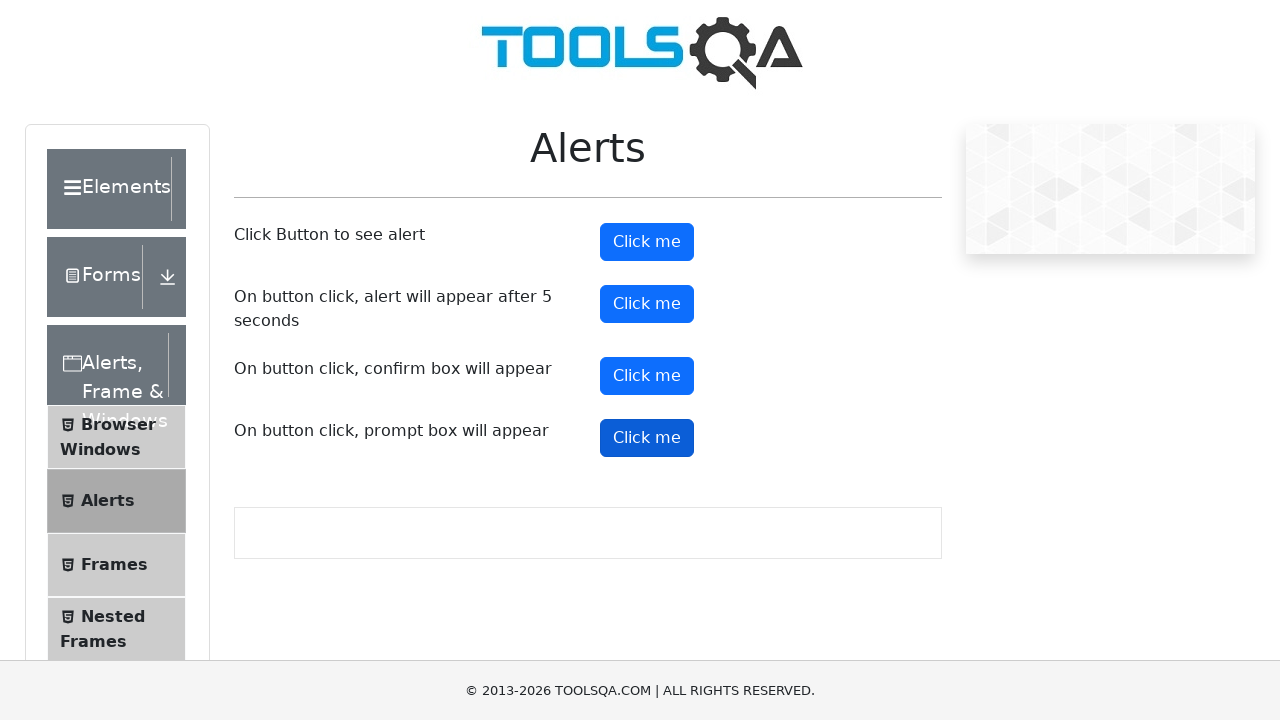